Tests data table sorting with attributes by clicking the dues column header and verifying ascending order sort

Starting URL: http://the-internet.herokuapp.com/tables

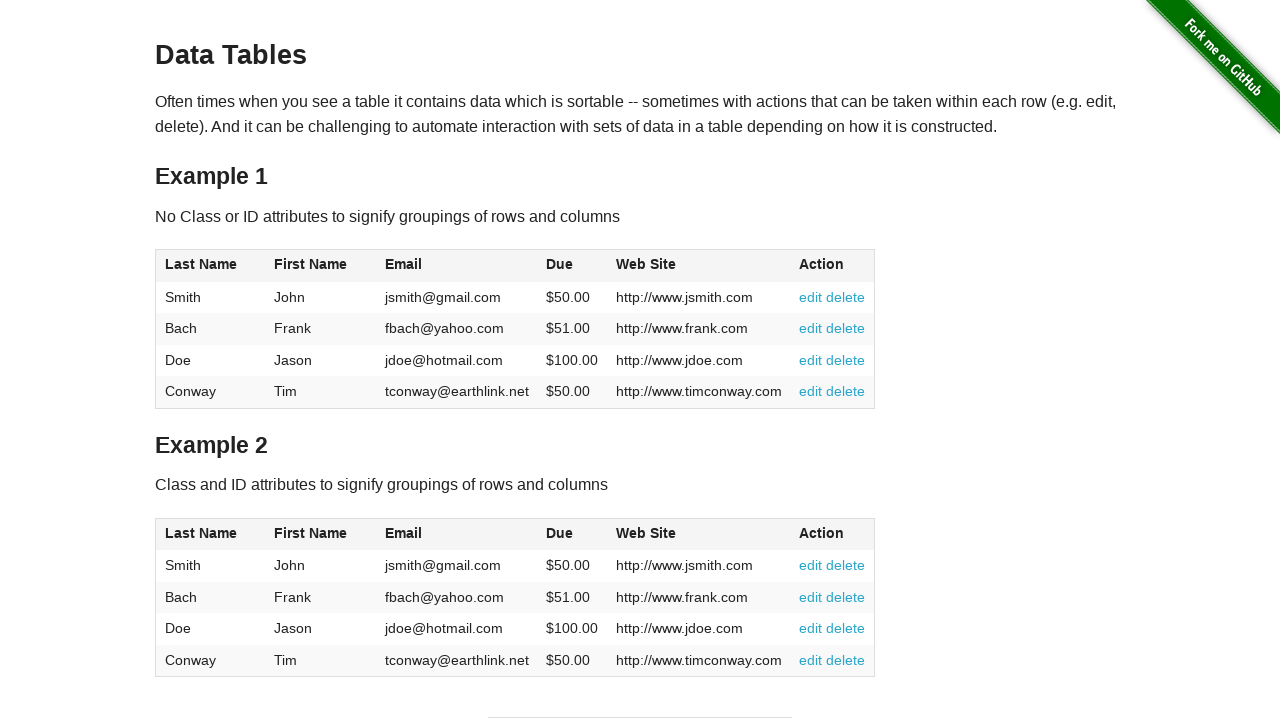

Clicked the dues column header to sort in ascending order at (560, 533) on #table2 thead .dues
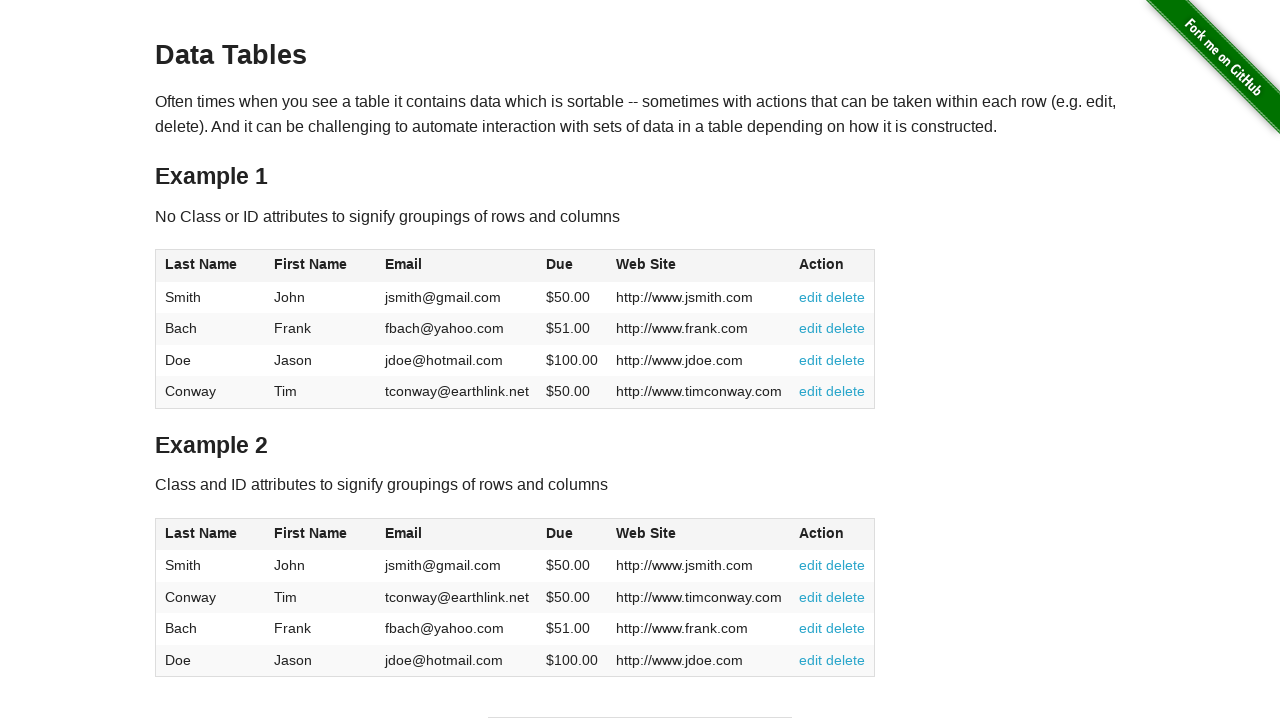

Table sorted by dues column in ascending order
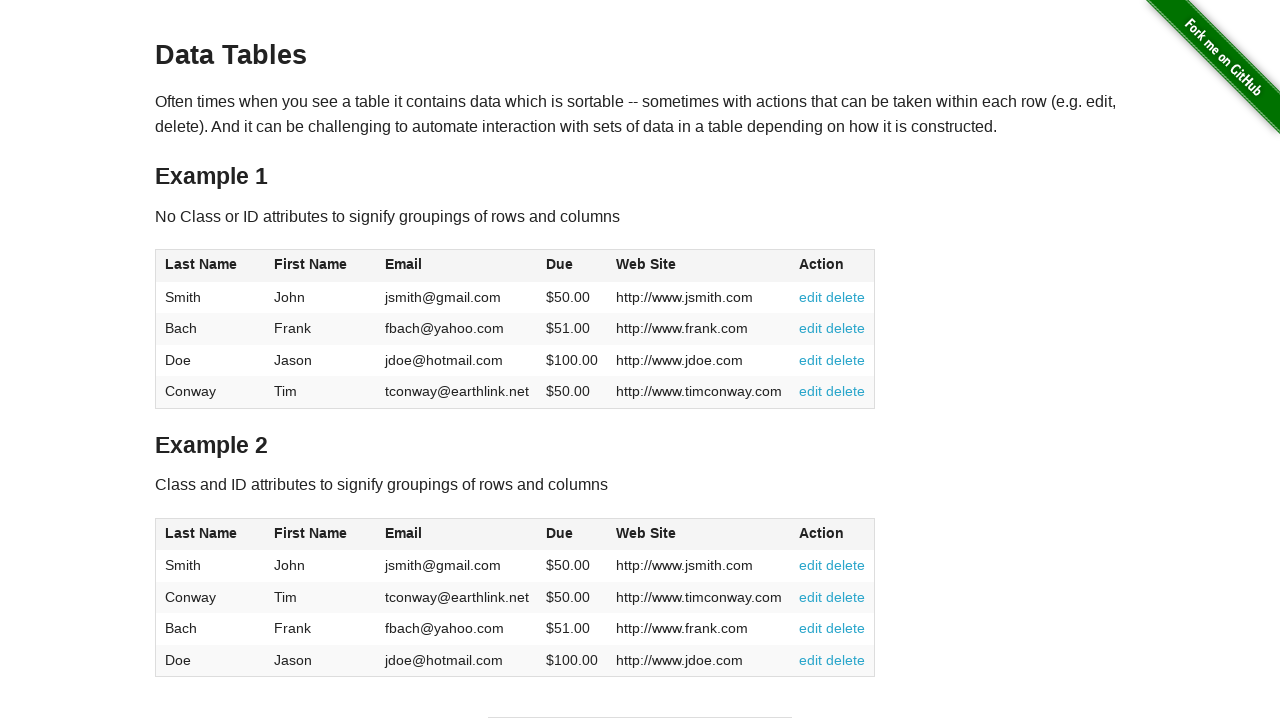

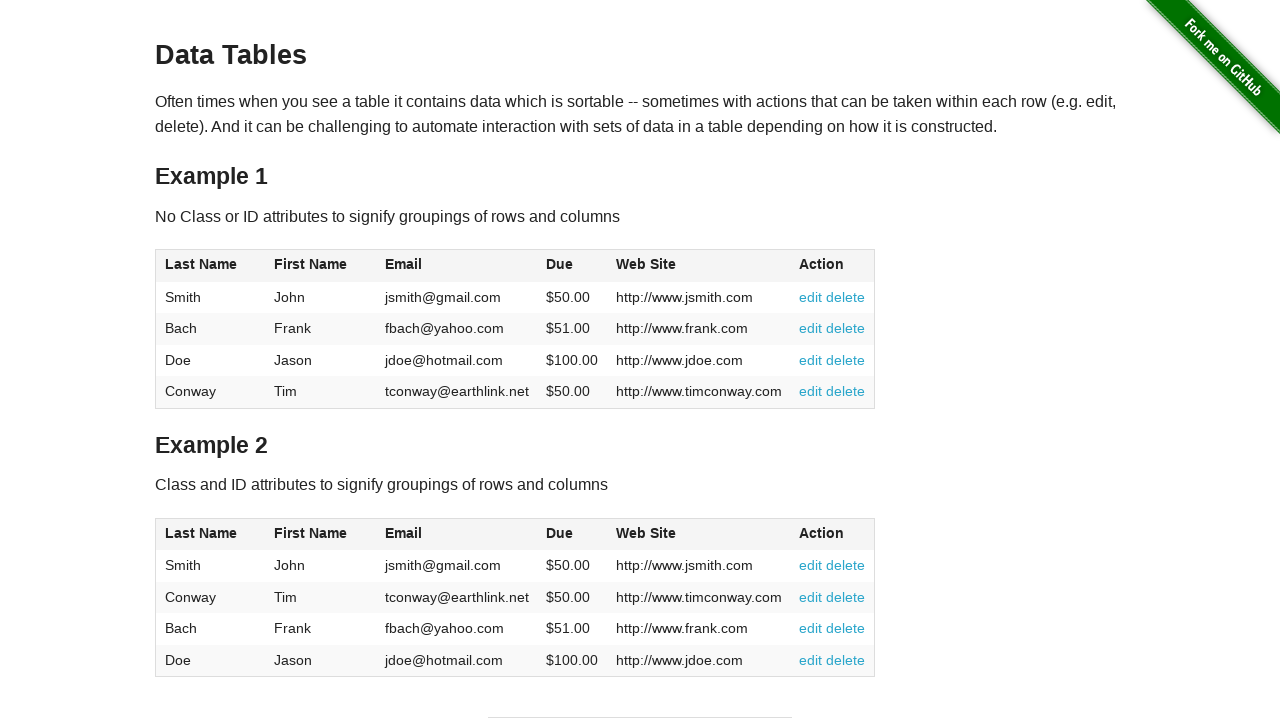